Tests the W3Schools JavaScript prompt example by clicking the "Try it" button, entering text in the prompt dialog, and verifying the entered text appears on the page

Starting URL: https://www.w3schools.com/jsref/tryit.asp?filename=tryjsref_prompt

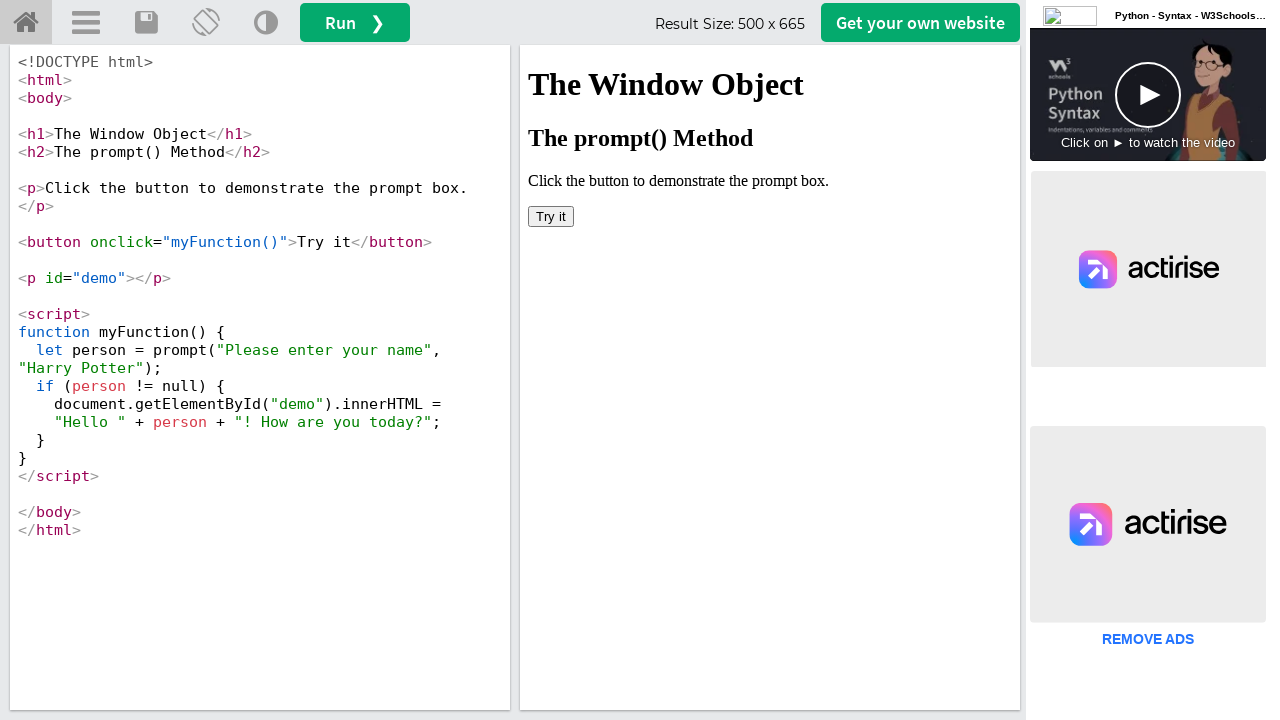

Located the iframe containing the JavaScript example
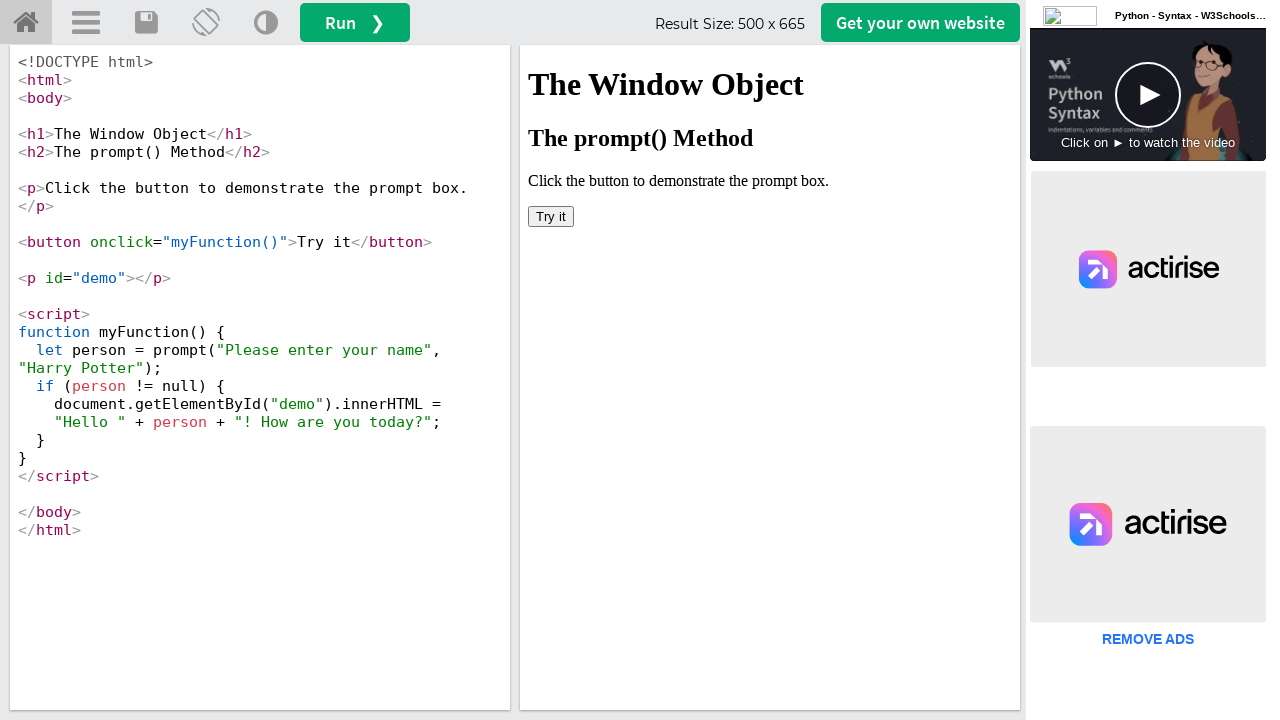

Clicked the 'Try it' button to trigger the prompt dialog at (551, 216) on #iframeResult >> internal:control=enter-frame >> button:has-text('Try it')
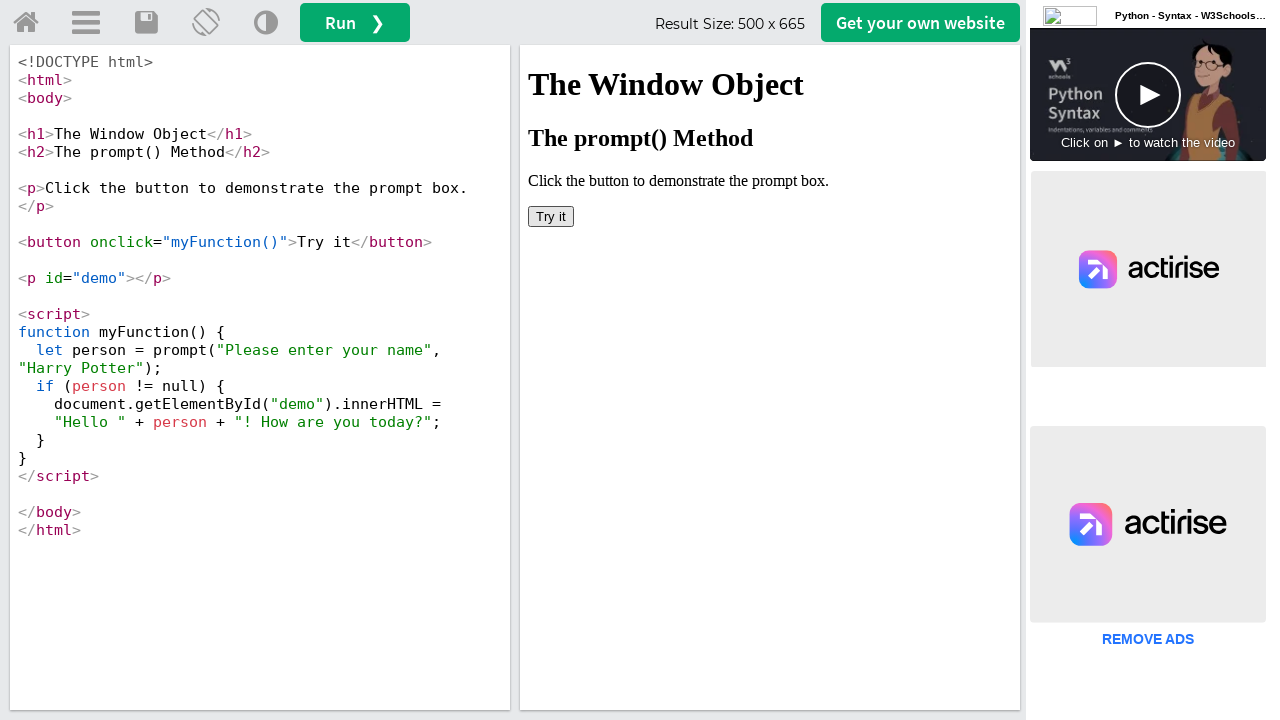

Set up dialog handler to enter 'Gayathri' and accept the prompt
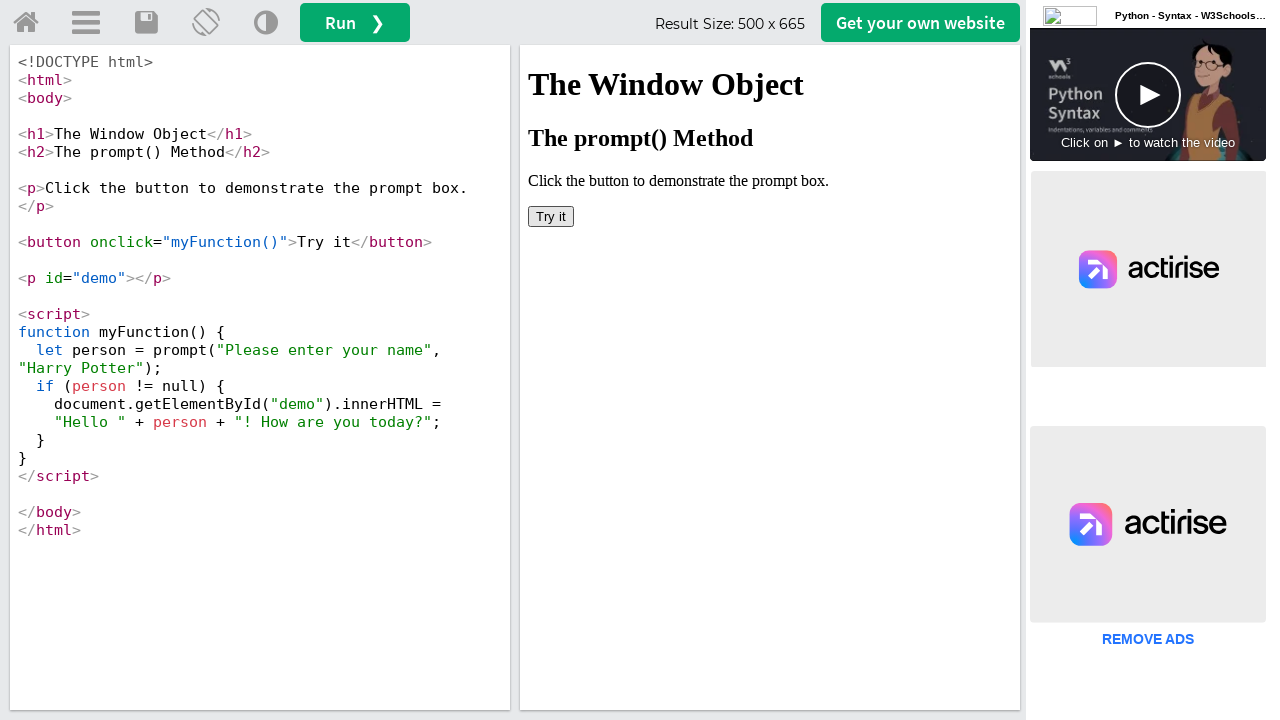

Retrieved the demo paragraph text to verify entered value
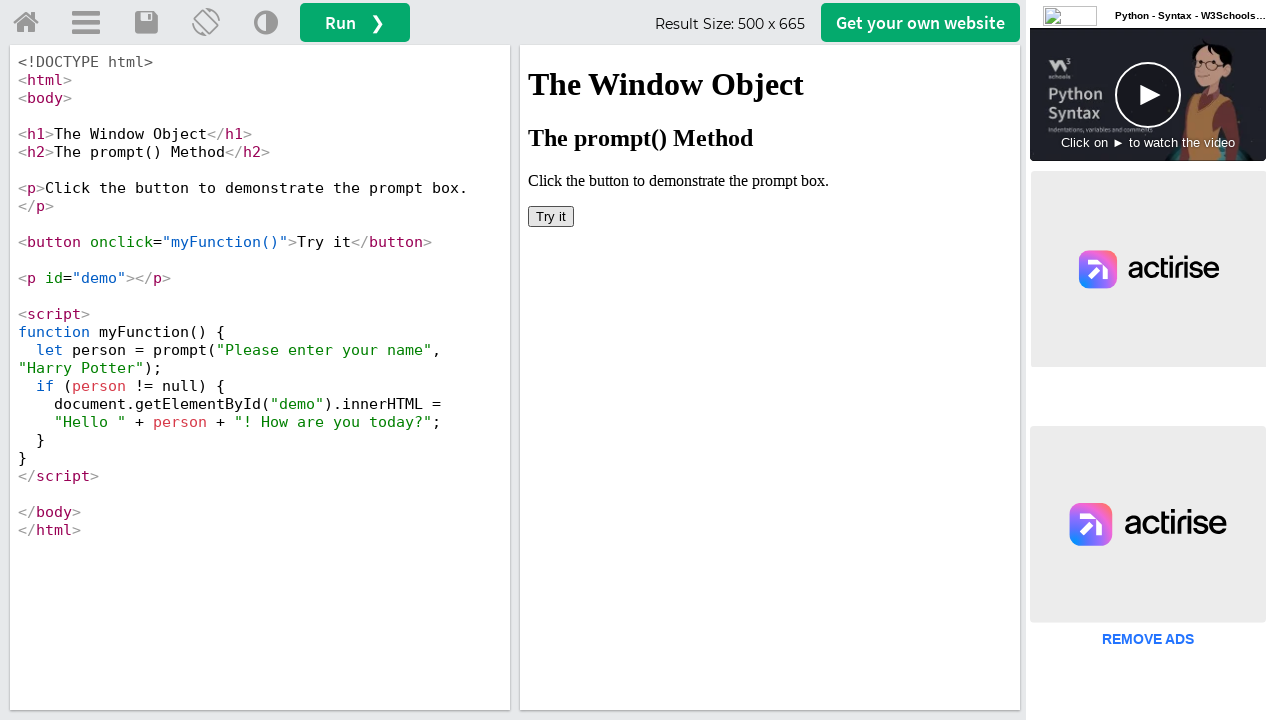

Printed demo text: 
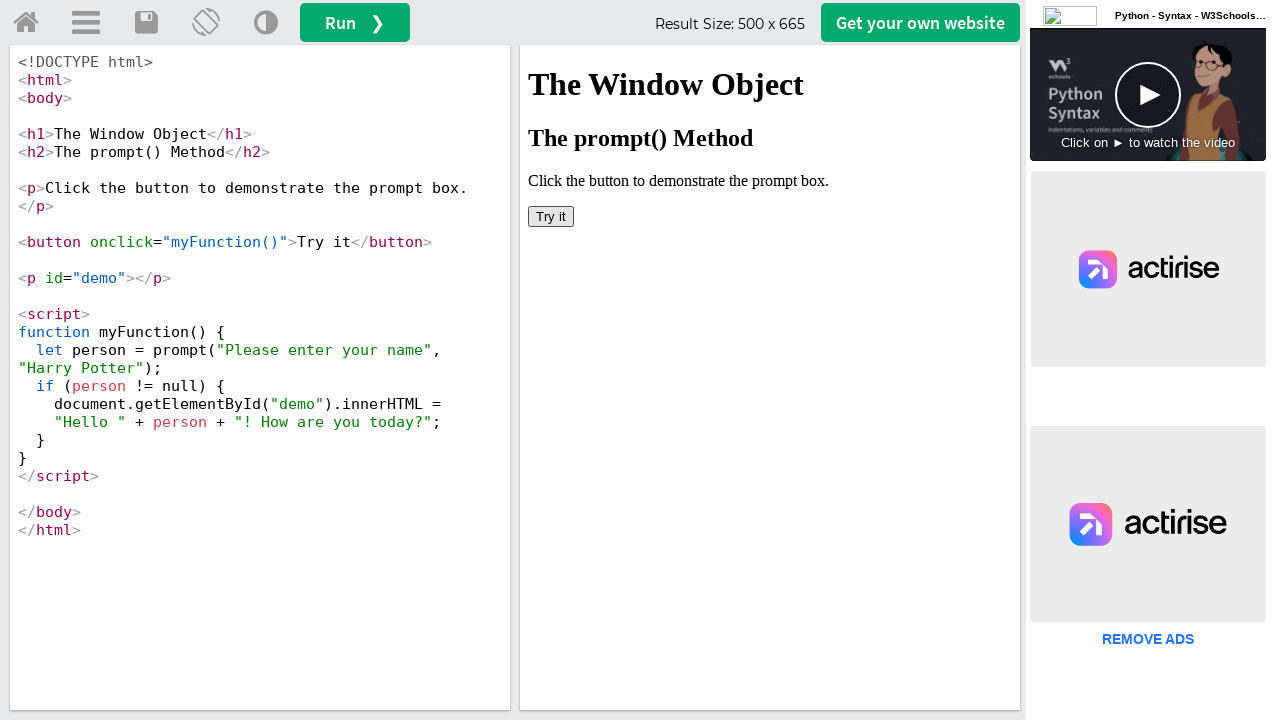

Text verification failed - 'Gayathri' not found in demo paragraph
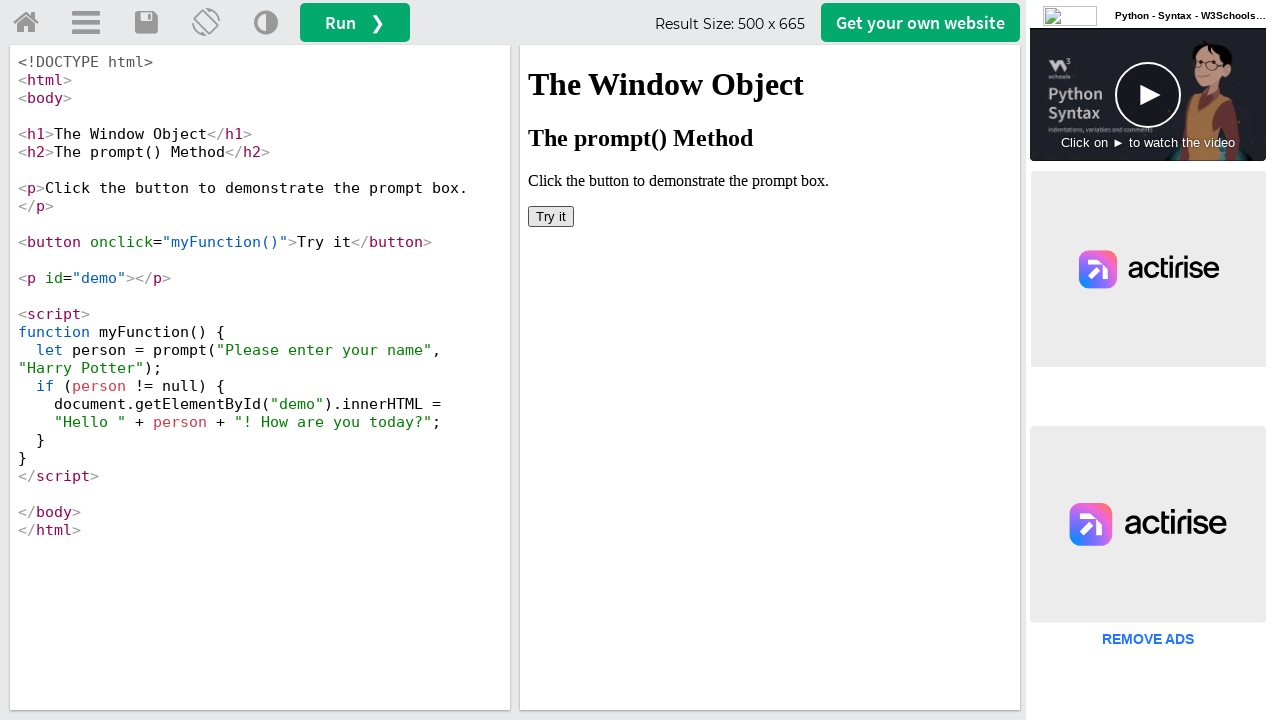

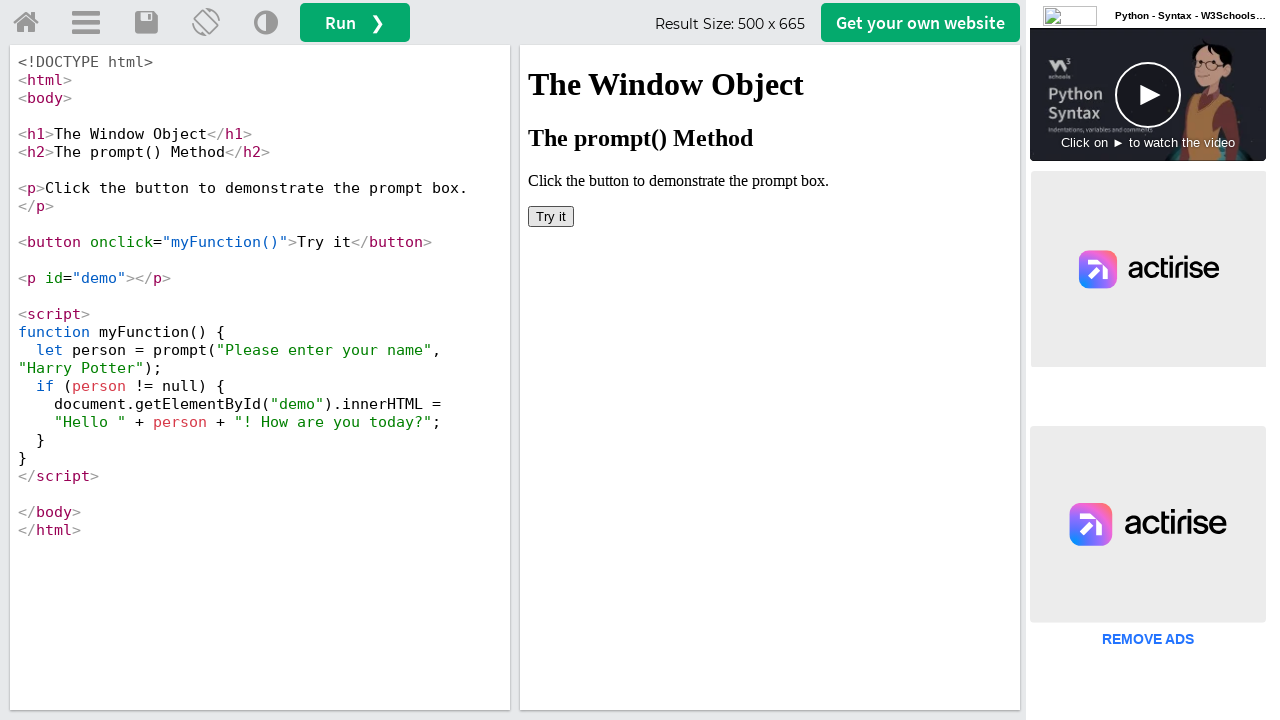